Tests calendar date input functionality by using JavaScript to set a date value in a datepicker field and displaying an alert

Starting URL: http://seleniumpractise.blogspot.com/2016/08/how-to-handle-calendar-in-selenium.html

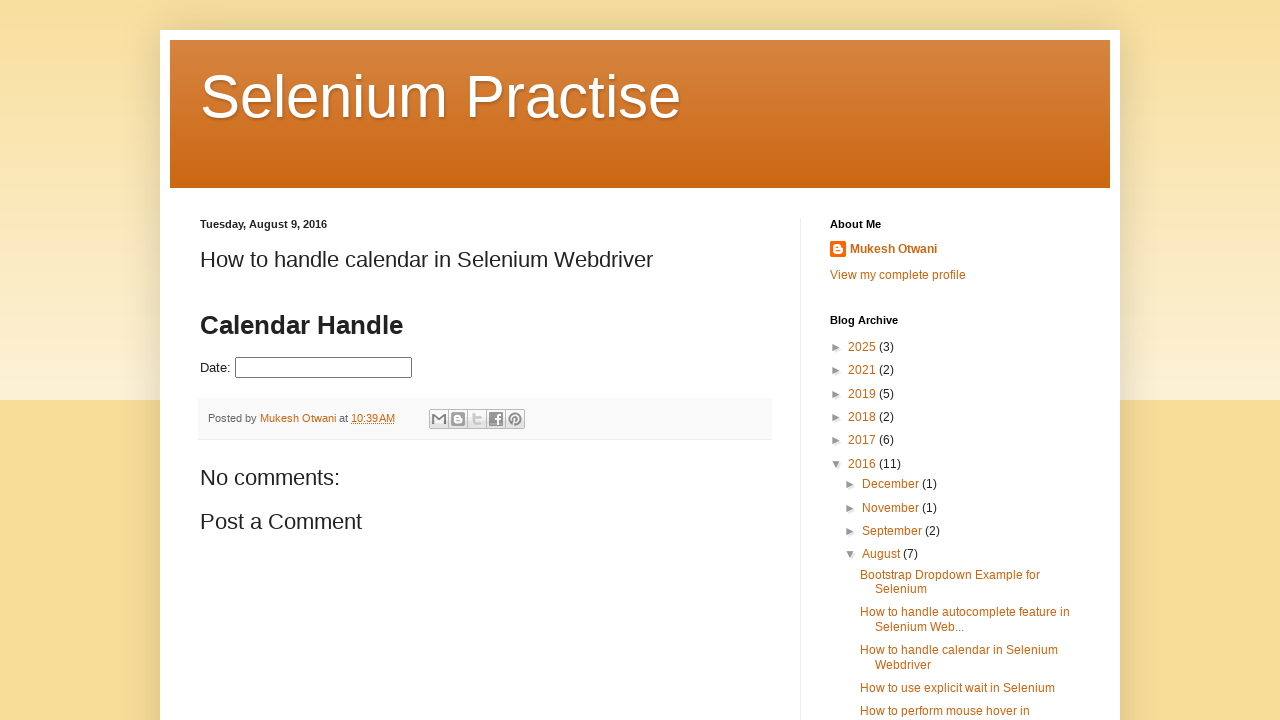

Located datepicker input element
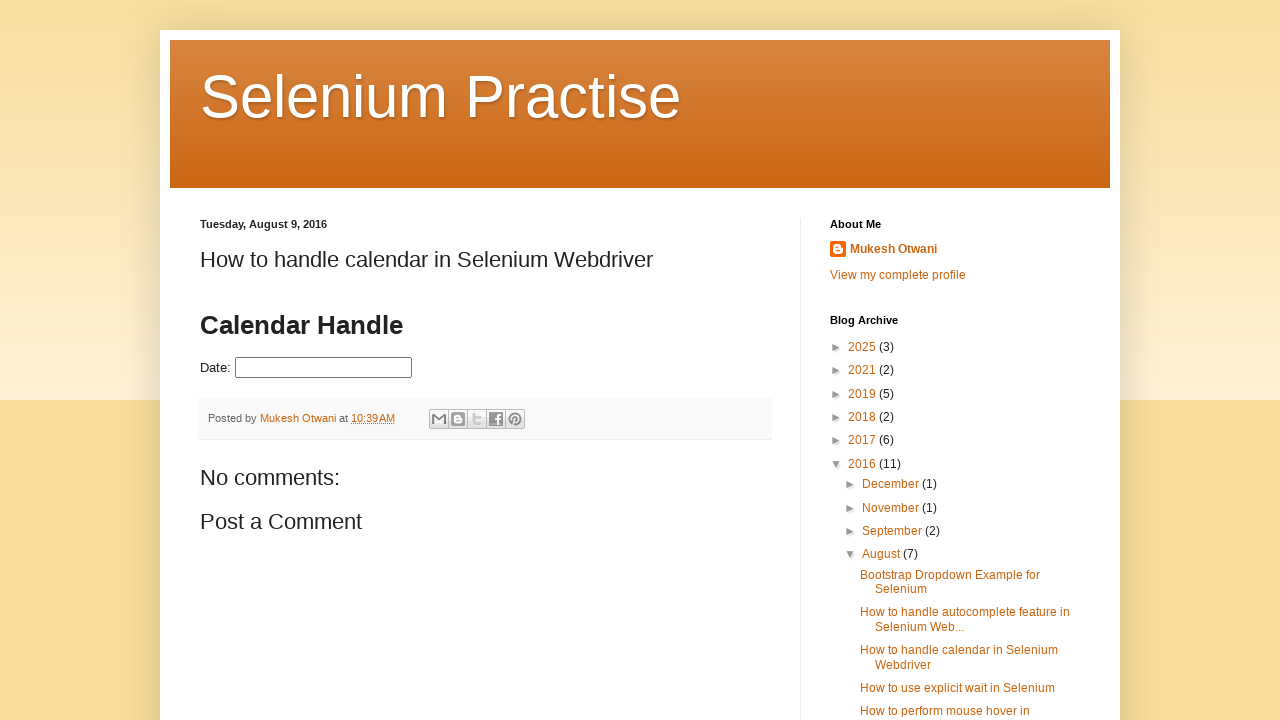

Set date value to 08/12/1994 using JavaScript
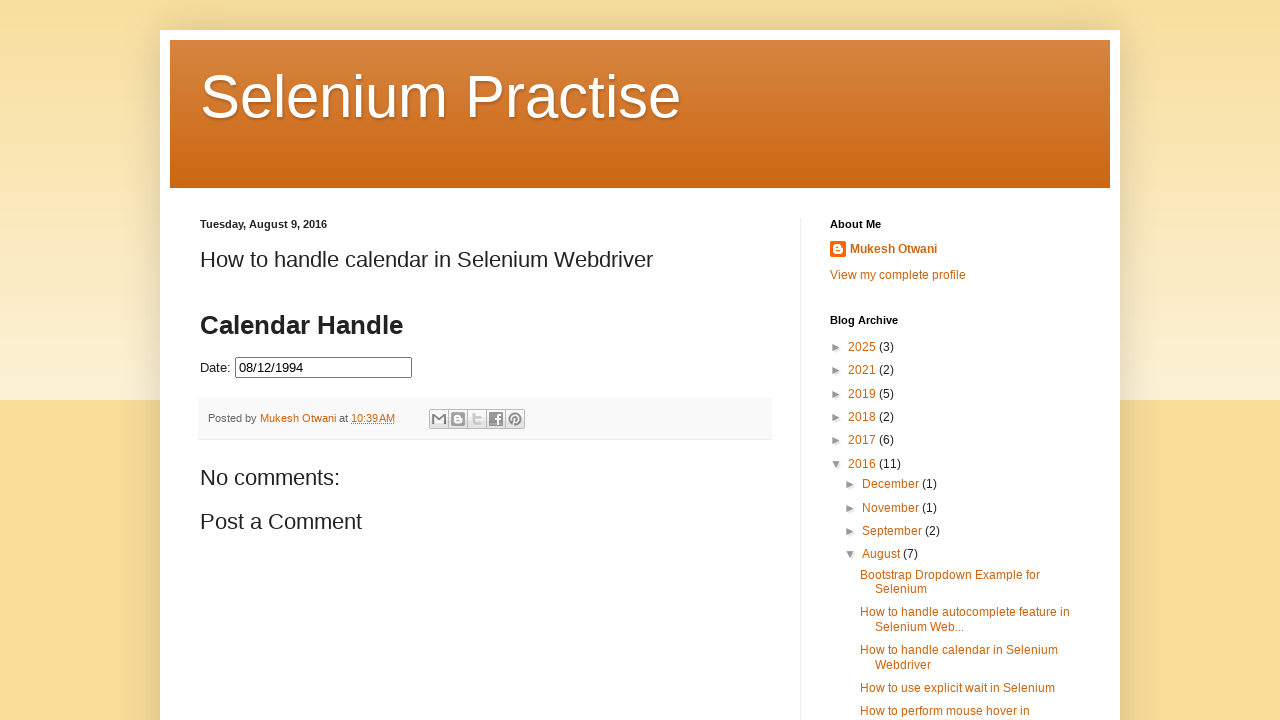

Executed JavaScript to display alert dialog
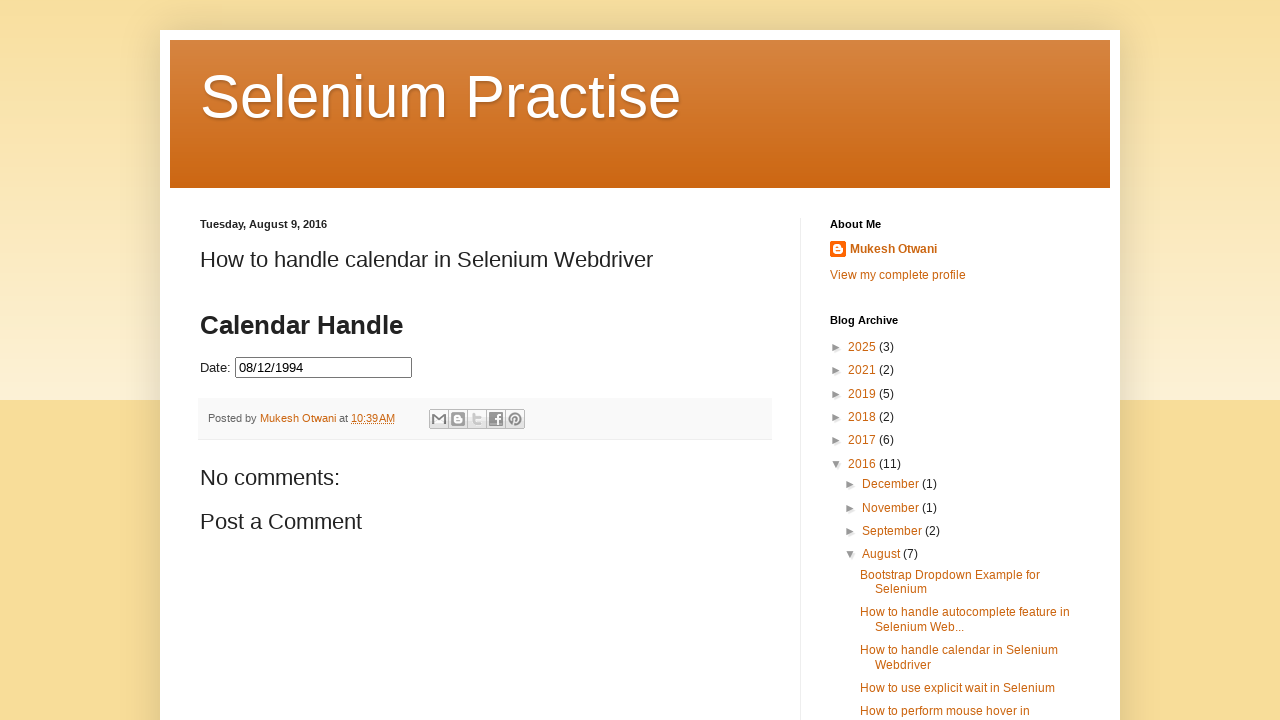

Alert dialog accepted
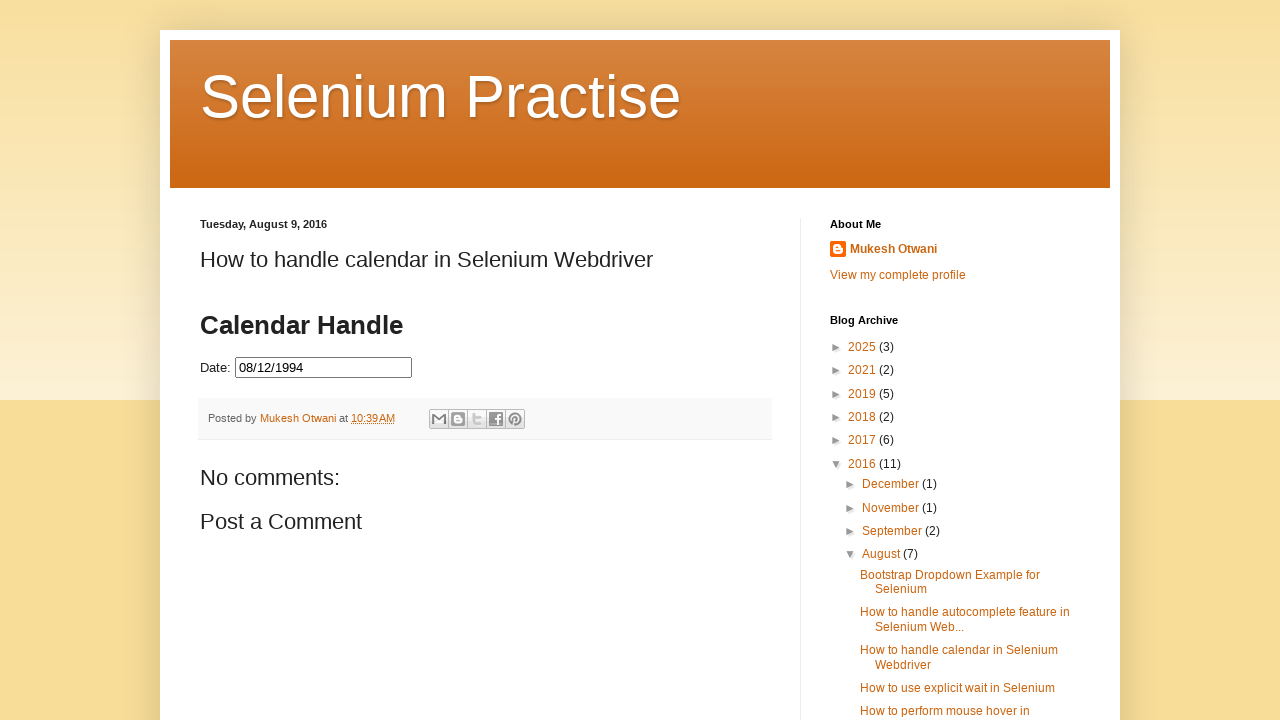

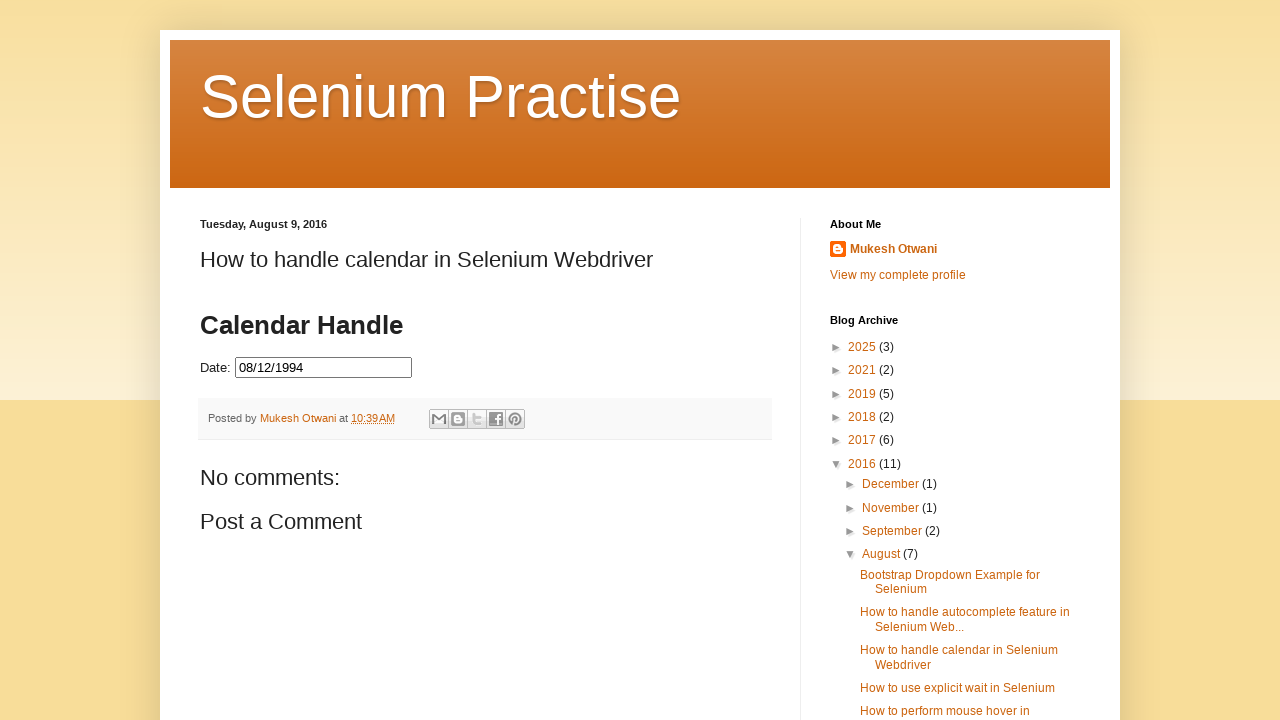